Tests that the Clear Completed button displays the correct text when there are completed items

Starting URL: https://demo.playwright.dev/todomvc

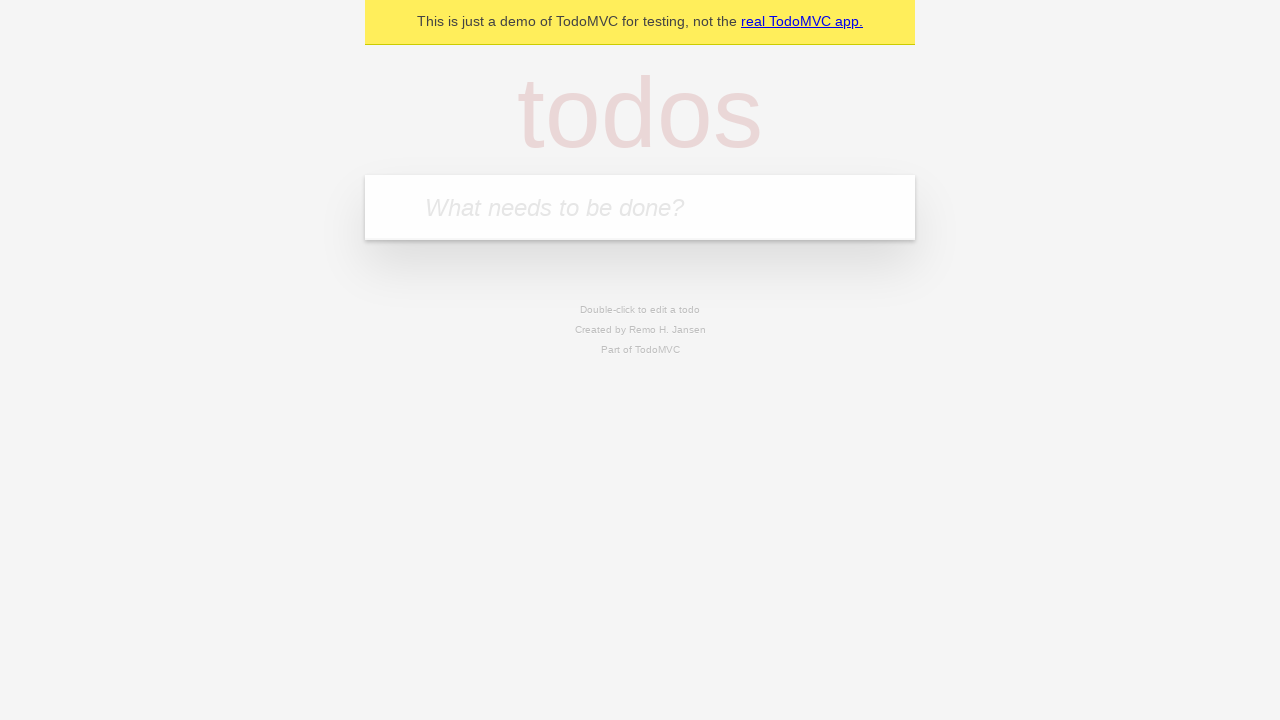

Filled todo input with 'buy some cheese' on internal:attr=[placeholder="What needs to be done?"i]
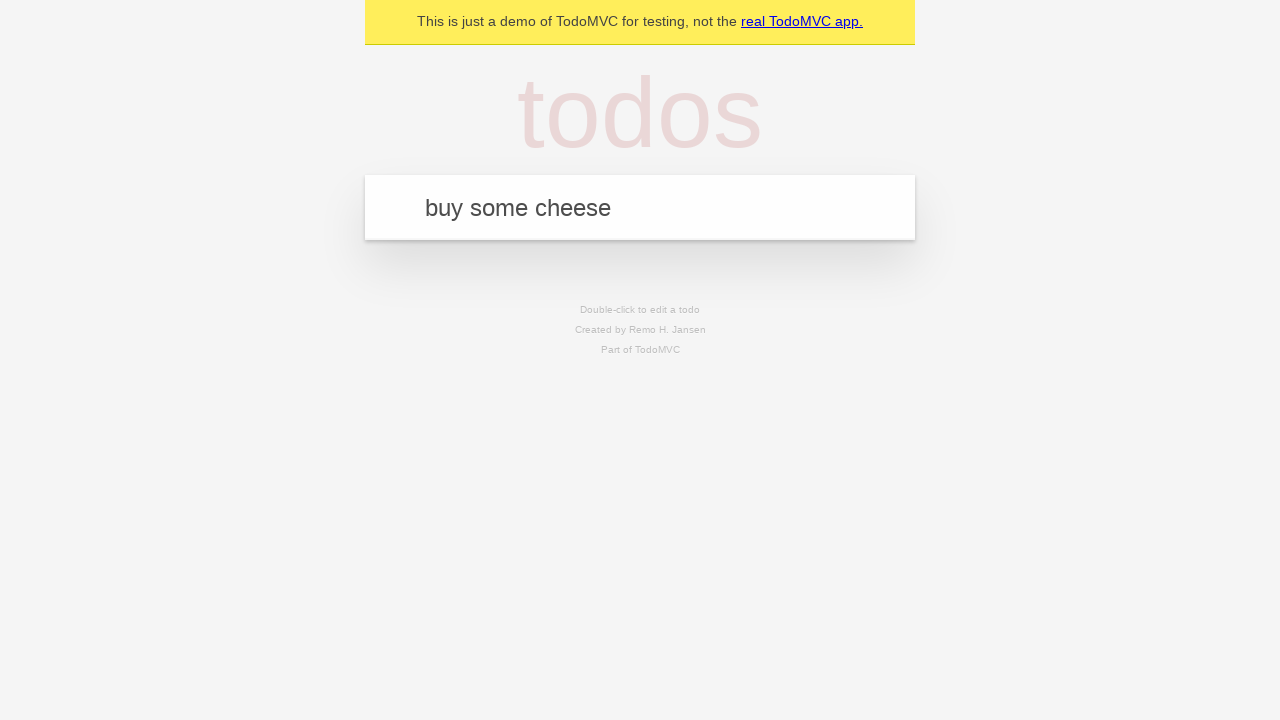

Pressed Enter to add first todo item on internal:attr=[placeholder="What needs to be done?"i]
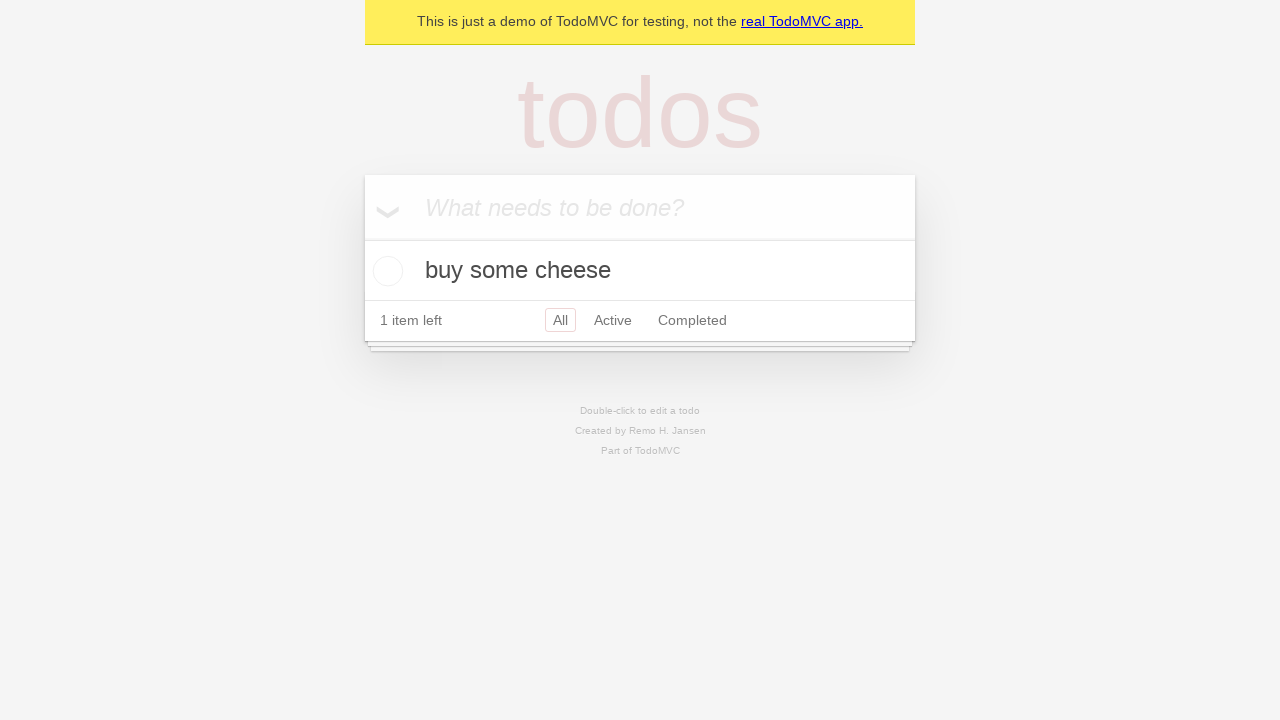

Filled todo input with 'feed the cat' on internal:attr=[placeholder="What needs to be done?"i]
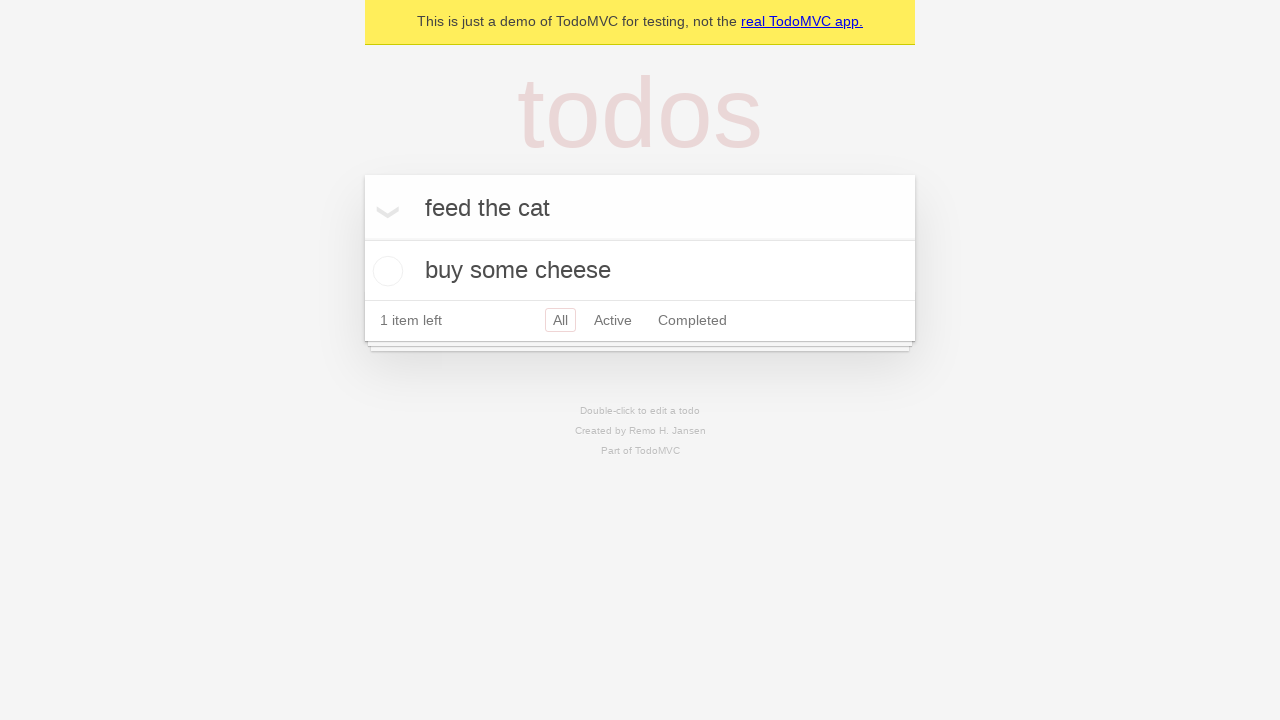

Pressed Enter to add second todo item on internal:attr=[placeholder="What needs to be done?"i]
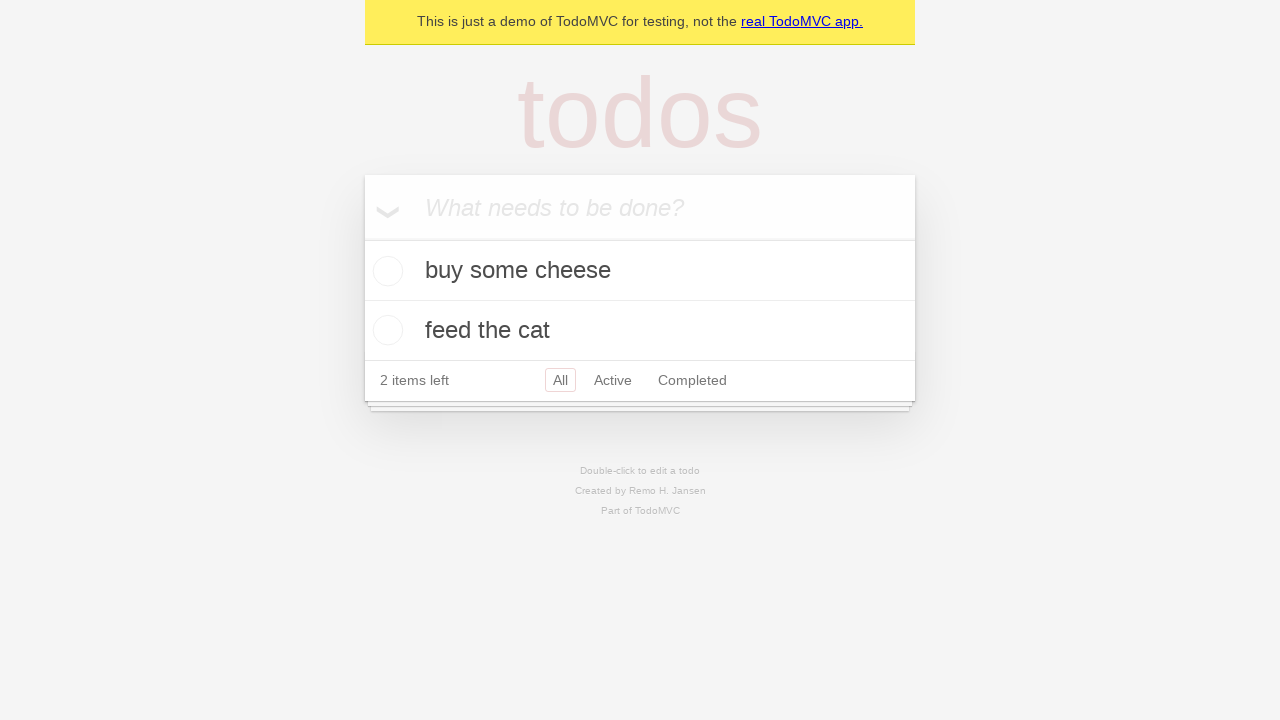

Filled todo input with 'book a doctors appointment' on internal:attr=[placeholder="What needs to be done?"i]
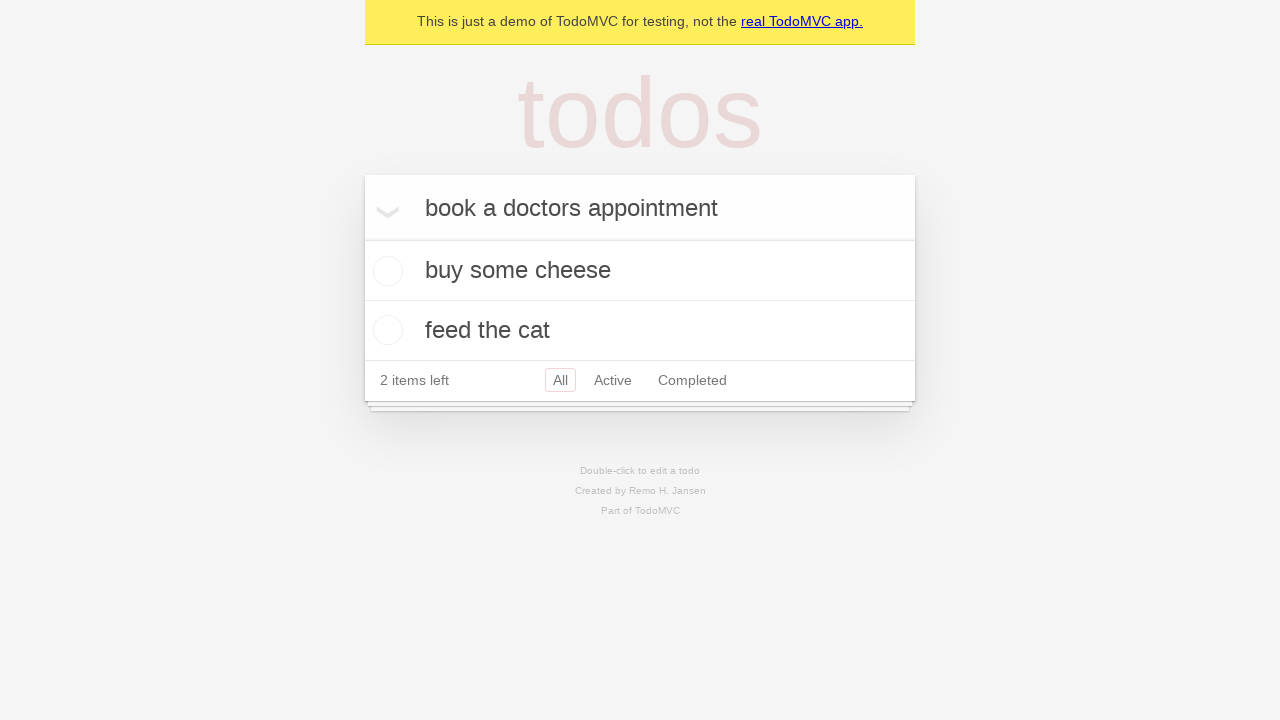

Pressed Enter to add third todo item on internal:attr=[placeholder="What needs to be done?"i]
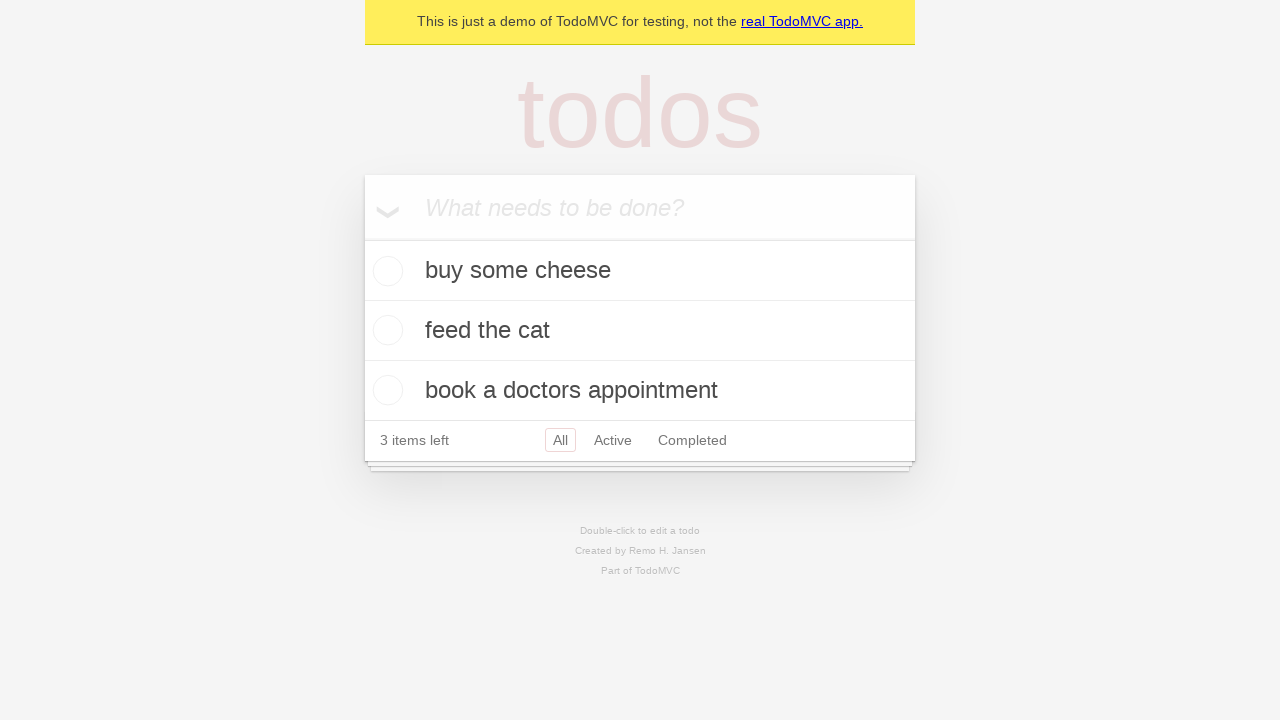

Checked the first todo item as completed at (385, 271) on .todo-list li .toggle >> nth=0
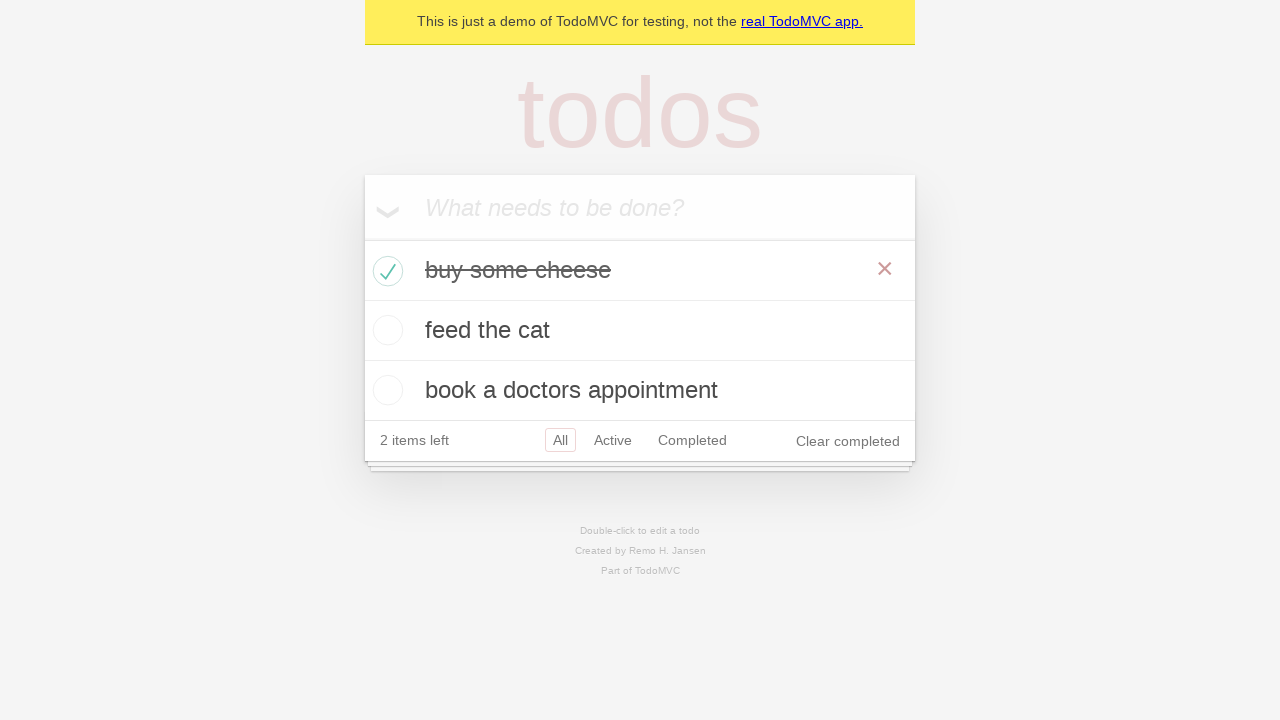

Clear Completed button is now visible
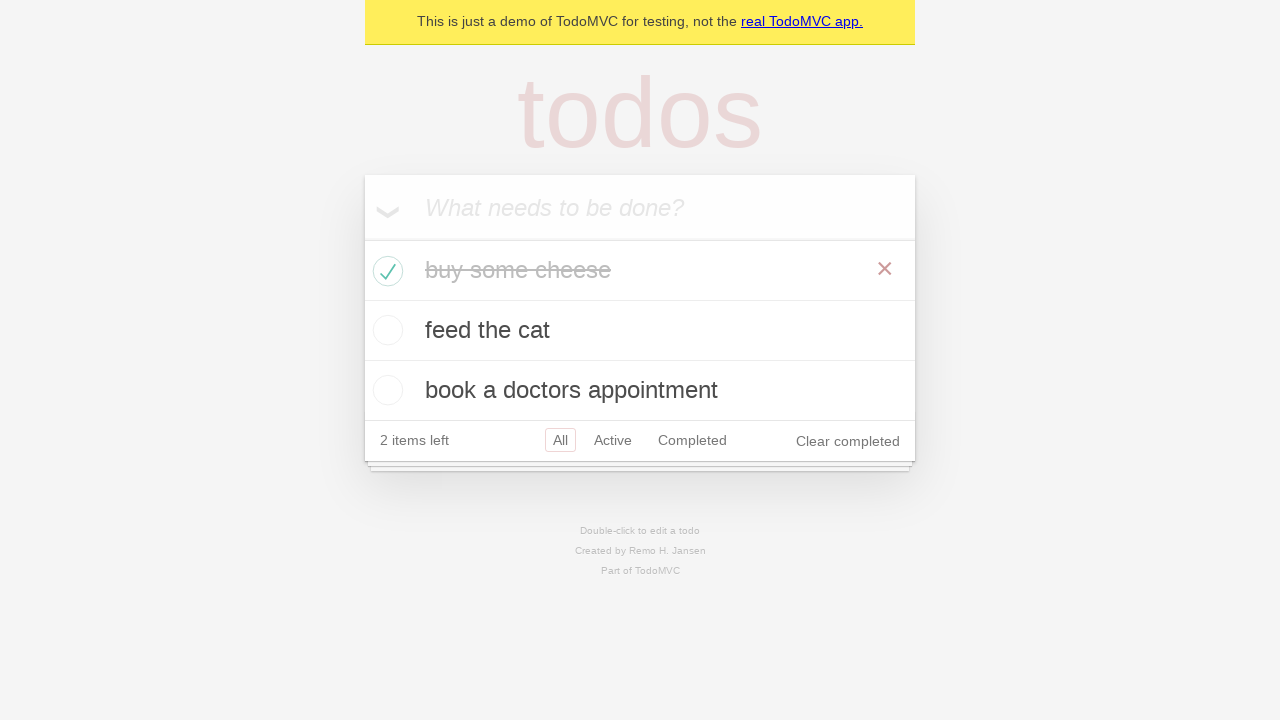

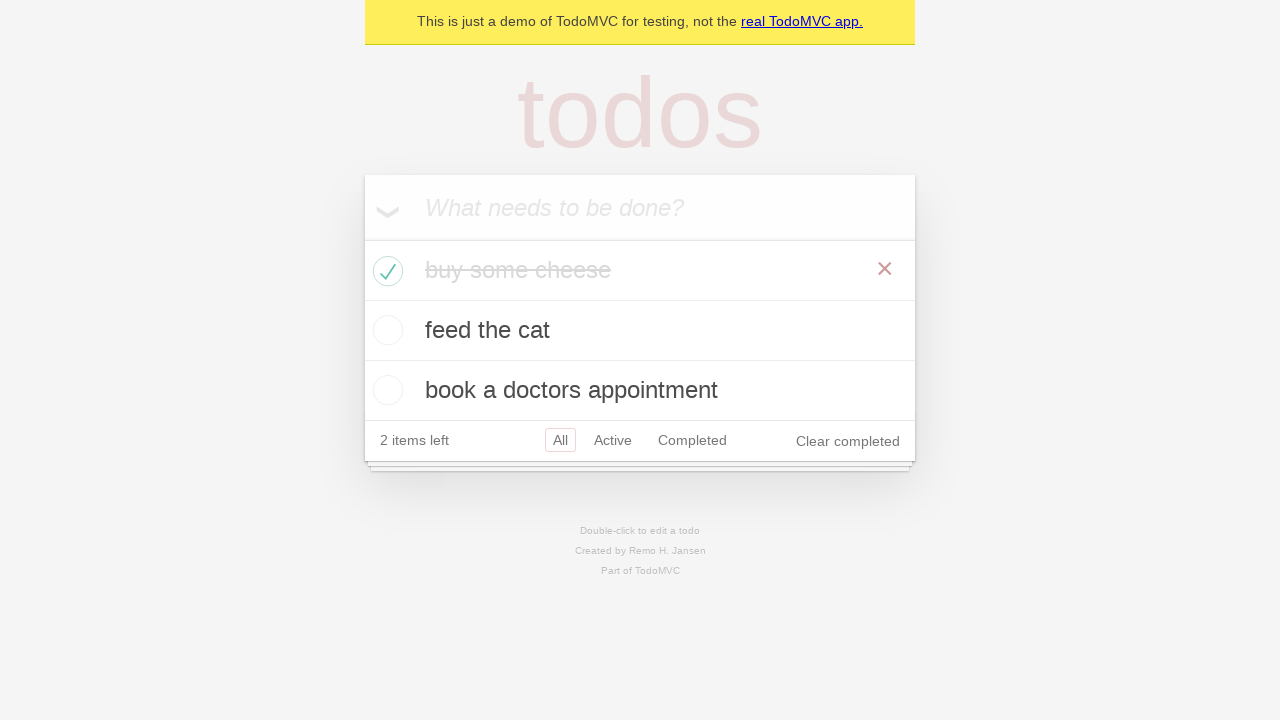